Tests that the toggle all checkbox updates correctly when individual items are completed or cleared.

Starting URL: https://demo.playwright.dev/todomvc

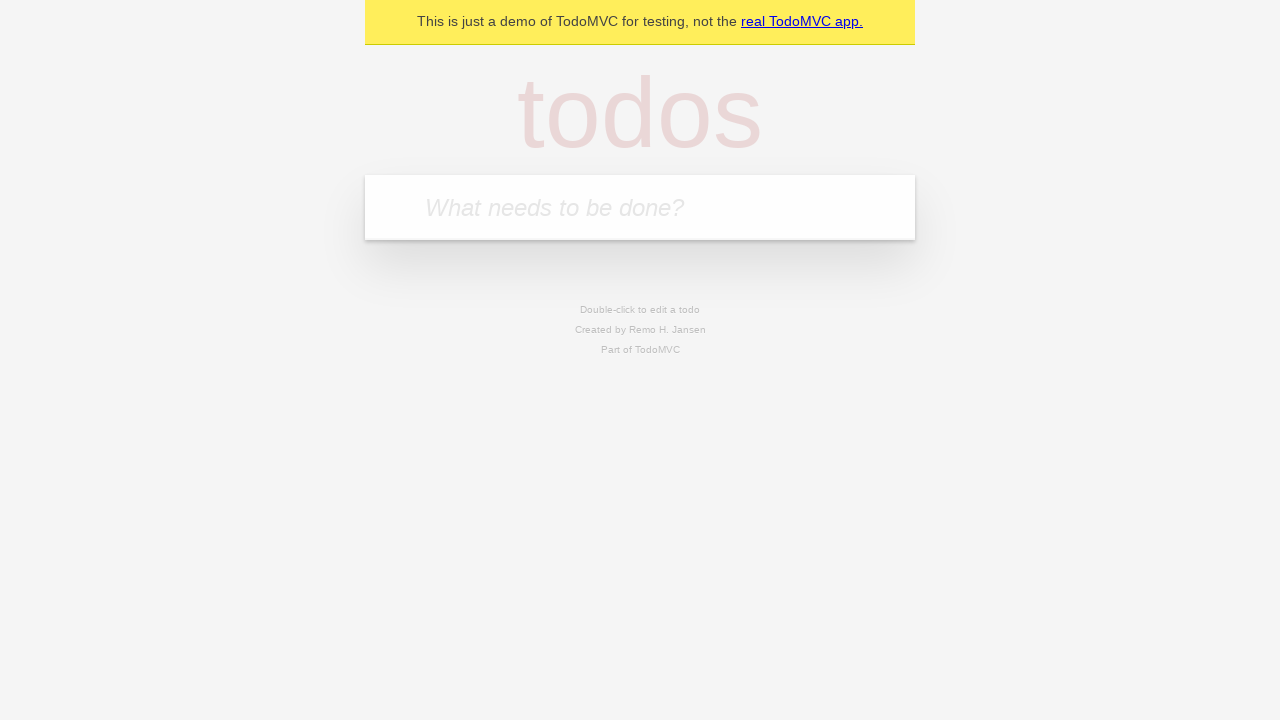

Filled todo input with 'buy some cheese' on internal:attr=[placeholder="What needs to be done?"i]
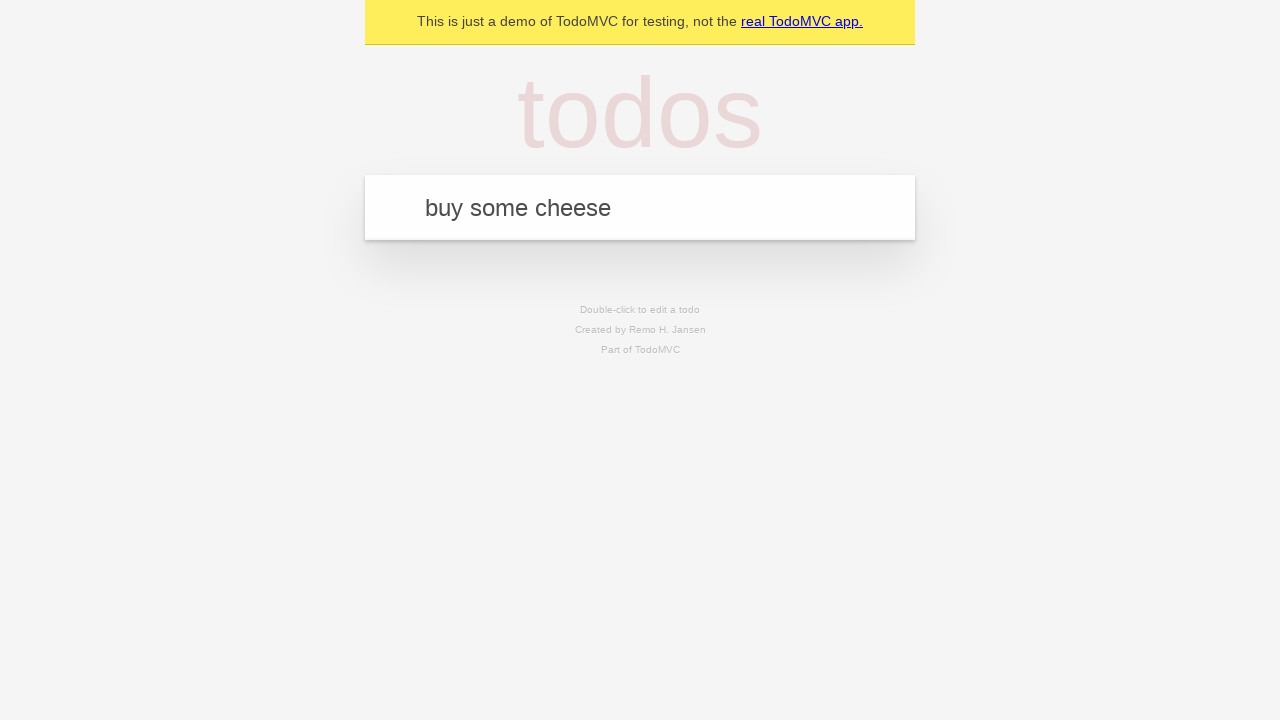

Pressed Enter to add first todo on internal:attr=[placeholder="What needs to be done?"i]
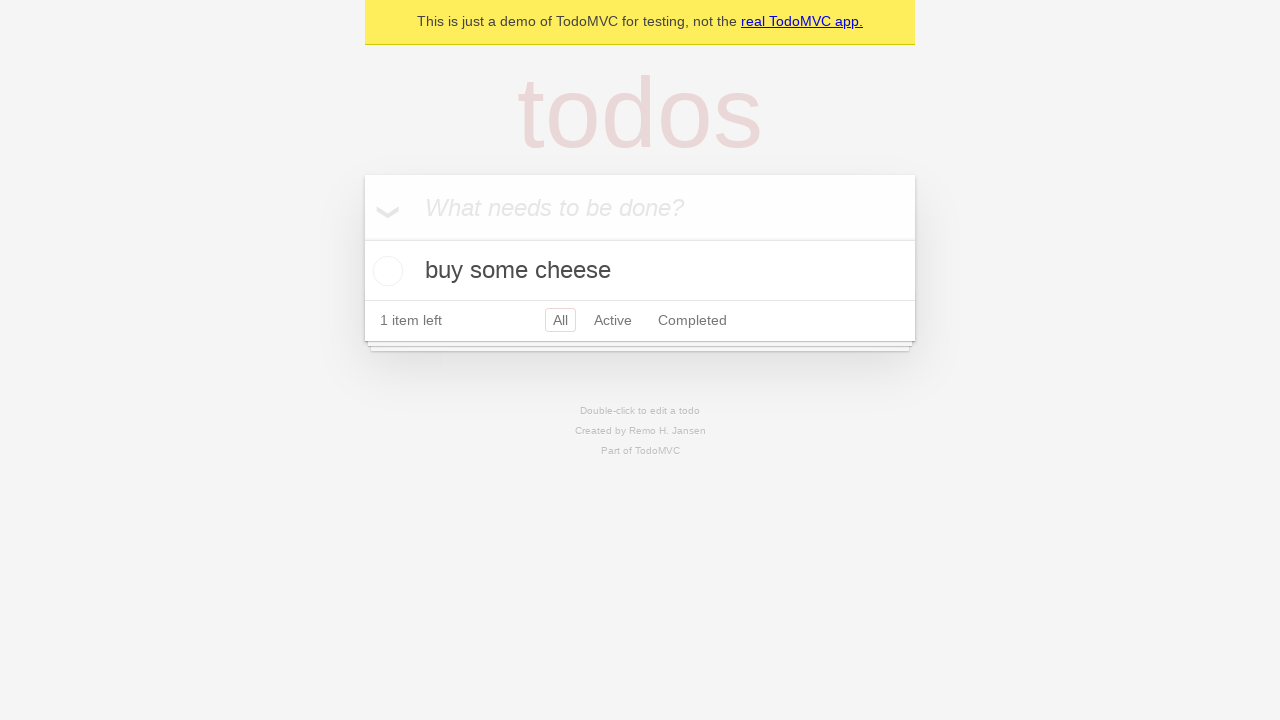

Filled todo input with 'feed the cat' on internal:attr=[placeholder="What needs to be done?"i]
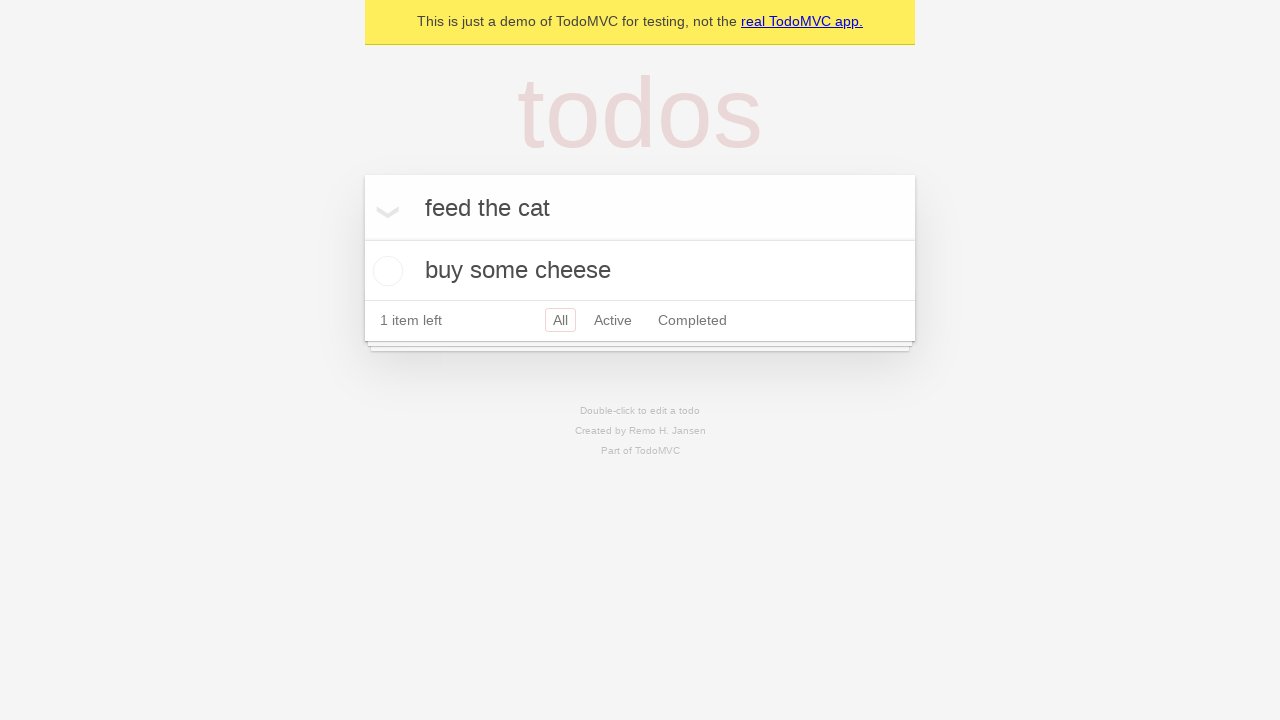

Pressed Enter to add second todo on internal:attr=[placeholder="What needs to be done?"i]
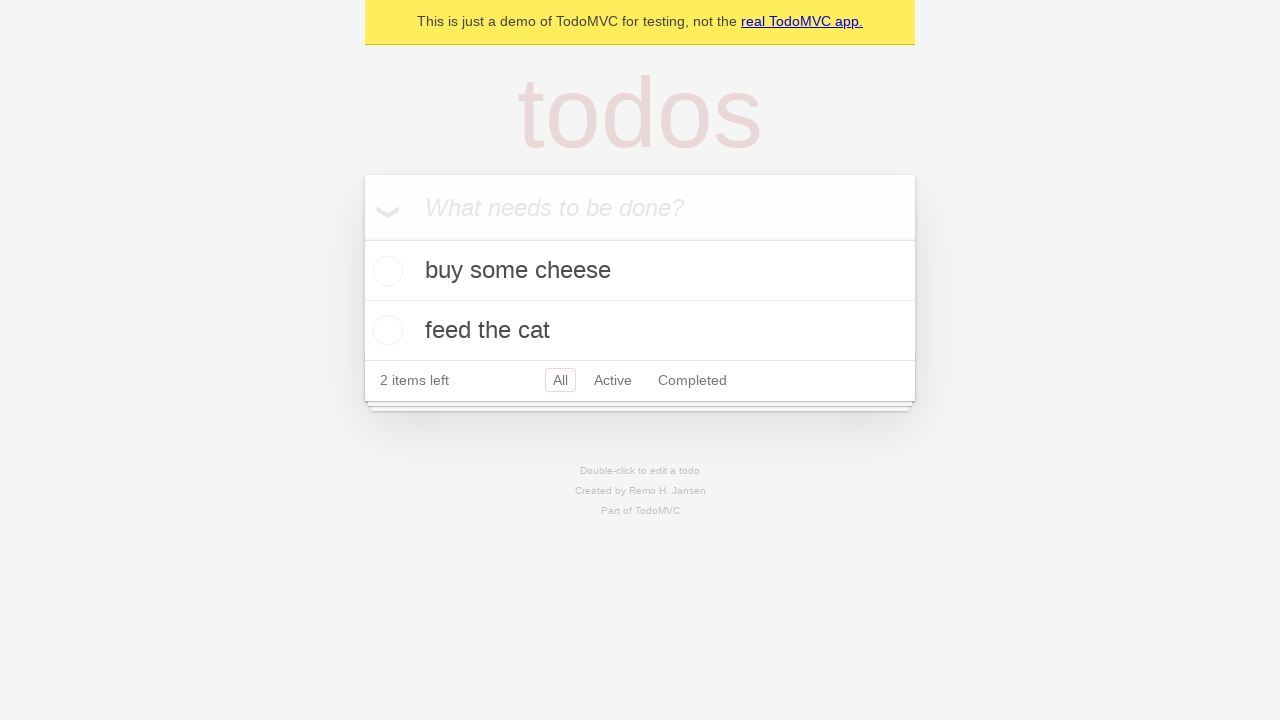

Filled todo input with 'book a doctors appointment' on internal:attr=[placeholder="What needs to be done?"i]
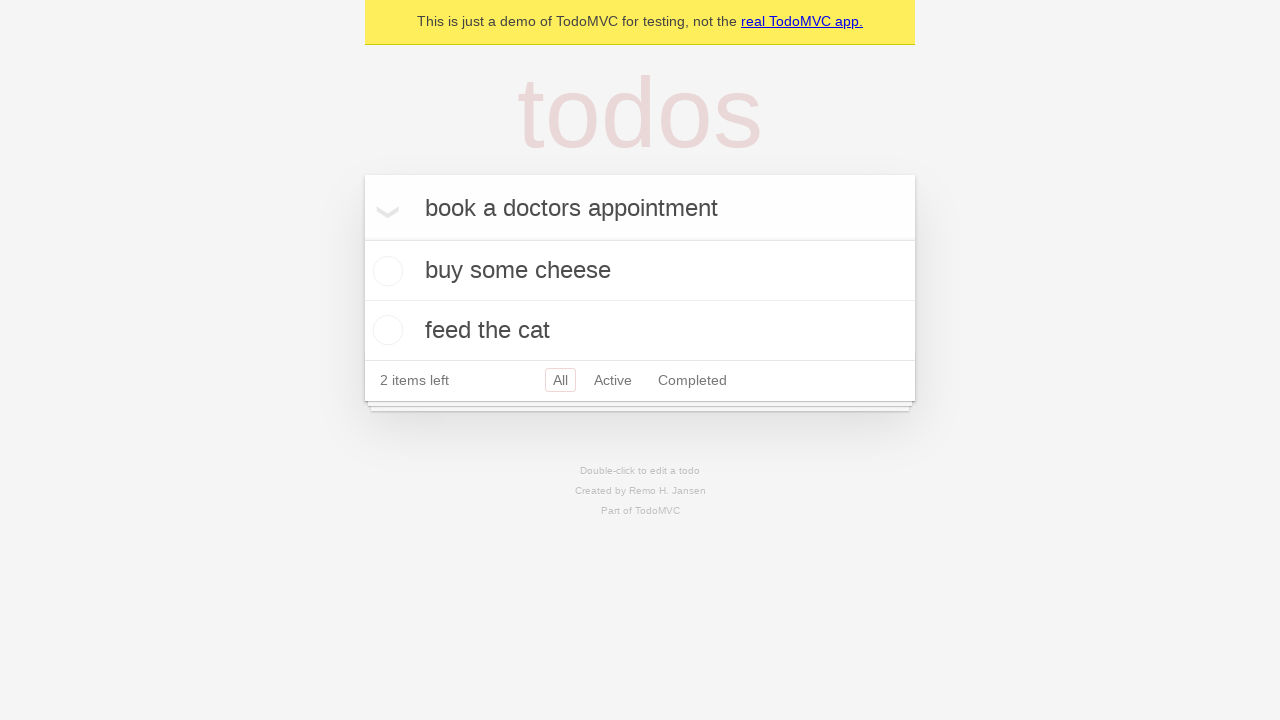

Pressed Enter to add third todo on internal:attr=[placeholder="What needs to be done?"i]
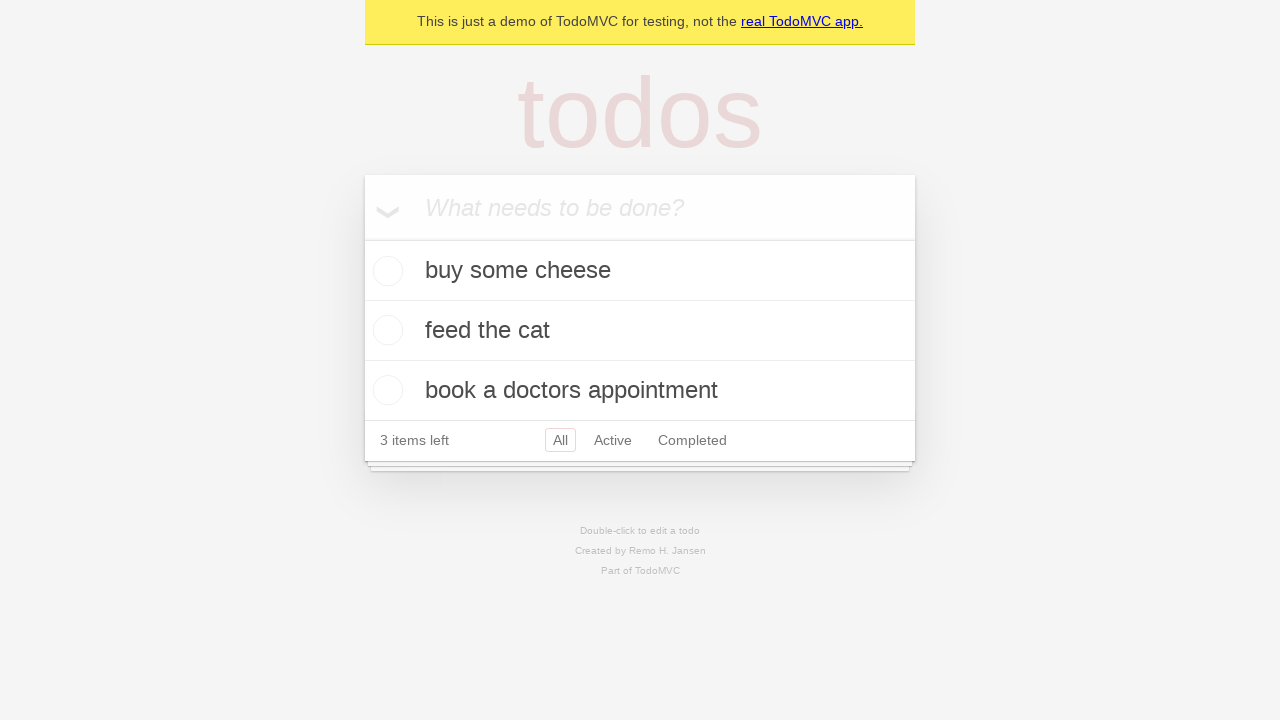

Checked 'Mark all as complete' checkbox to complete all todos at (362, 238) on internal:label="Mark all as complete"i
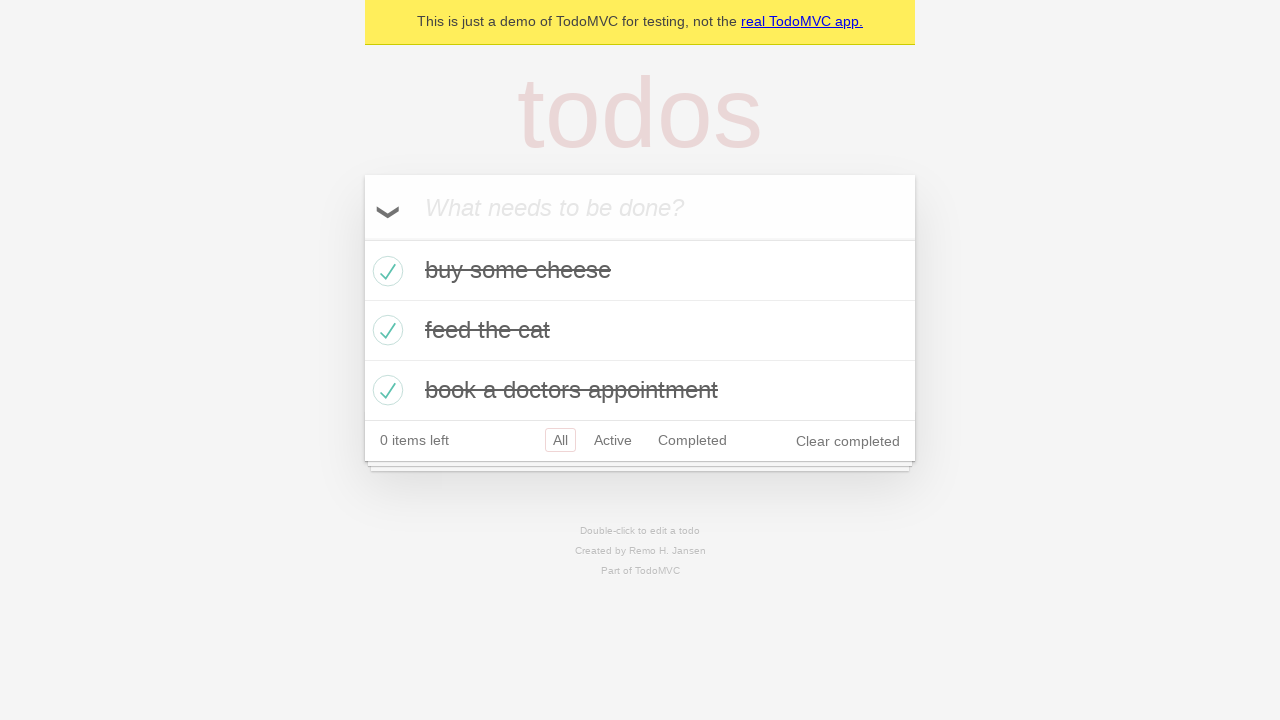

Unchecked first todo item - toggle all checkbox should update to reflect incomplete state at (385, 271) on internal:testid=[data-testid="todo-item"s] >> nth=0 >> internal:role=checkbox
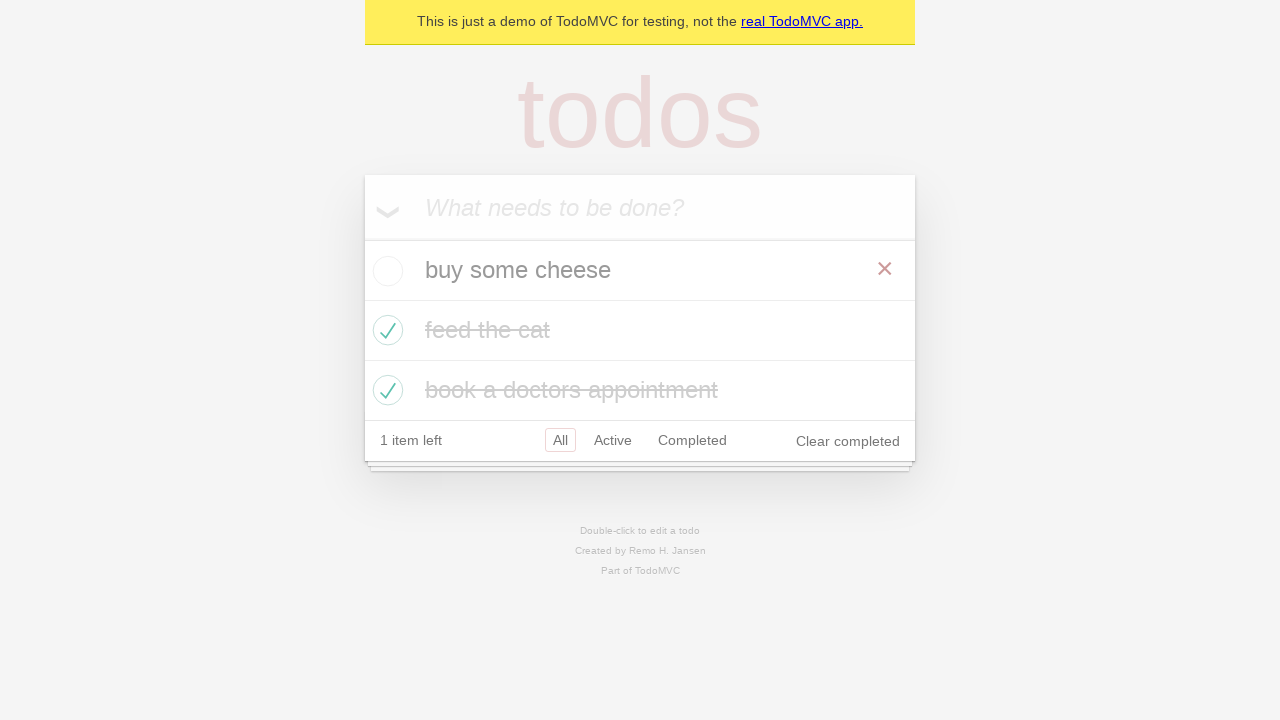

Re-checked first todo item back to complete at (385, 271) on internal:testid=[data-testid="todo-item"s] >> nth=0 >> internal:role=checkbox
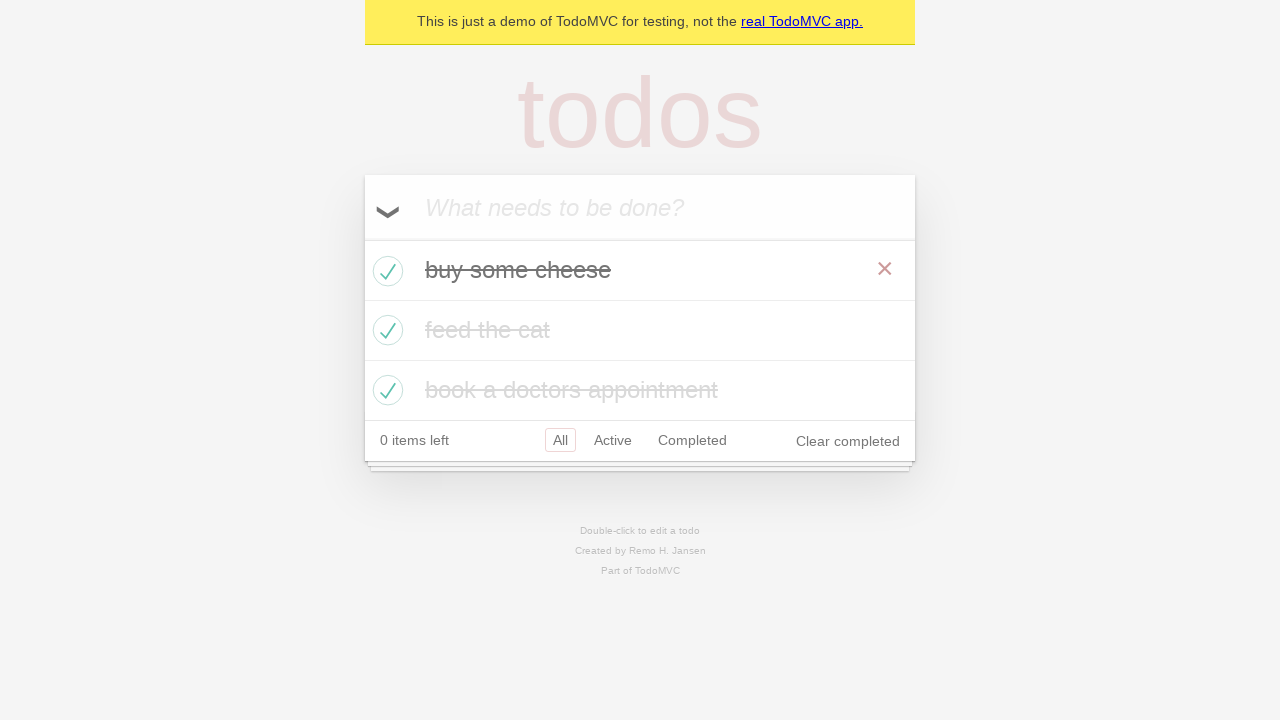

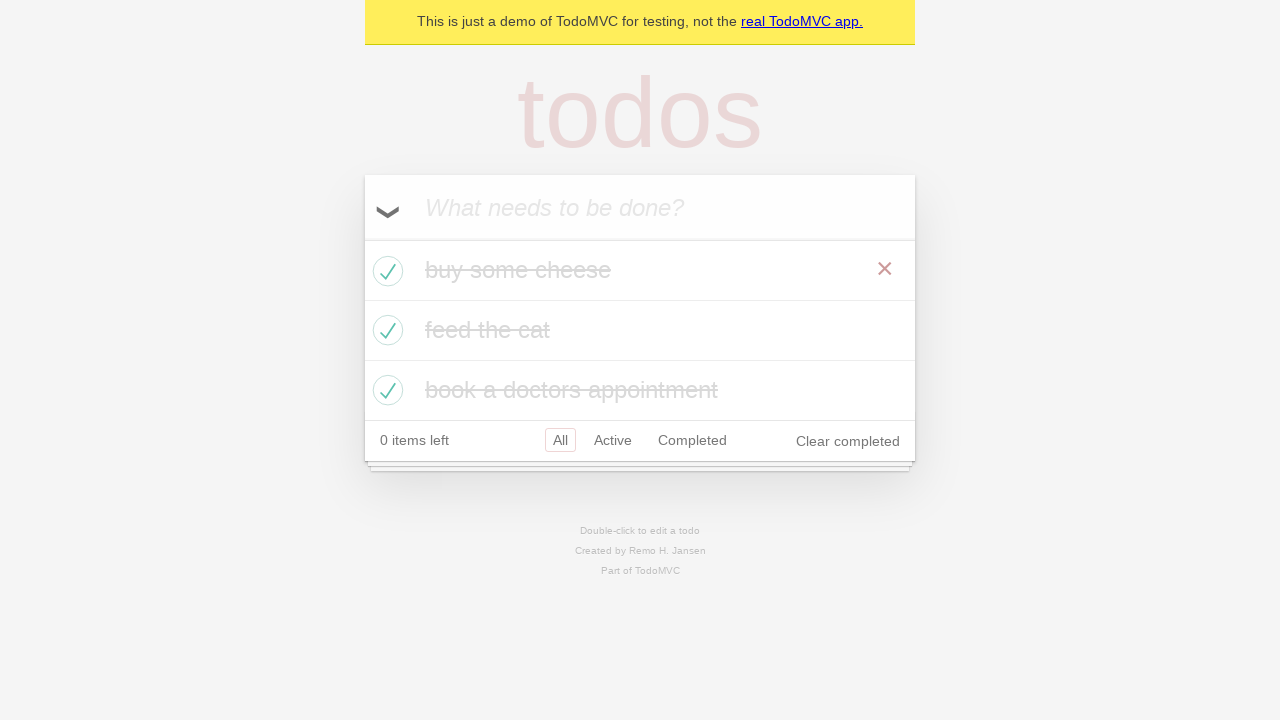